Tests the add-to-cart functionality on BrowserStack's demo e-commerce site by clicking add to cart on a product, verifying the cart opens, and confirming the product in the cart matches the one selected.

Starting URL: https://www.bstackdemo.com

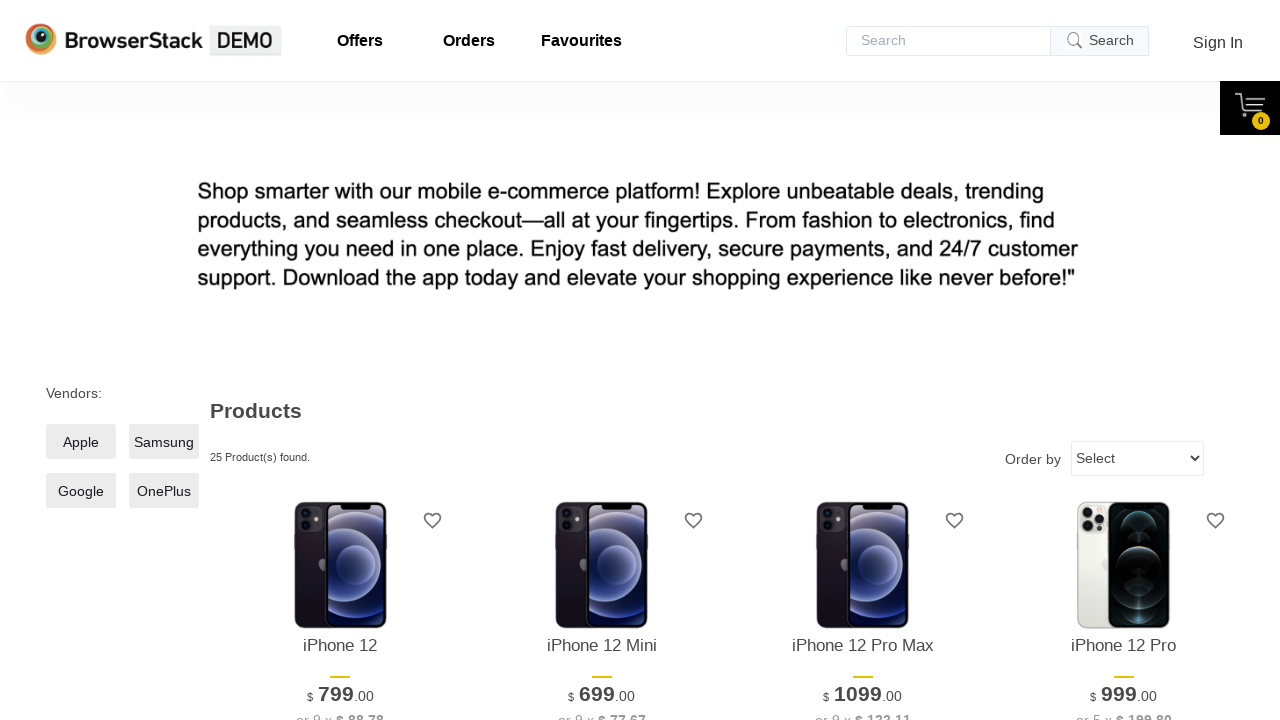

Verified page title contains 'StackDemo'
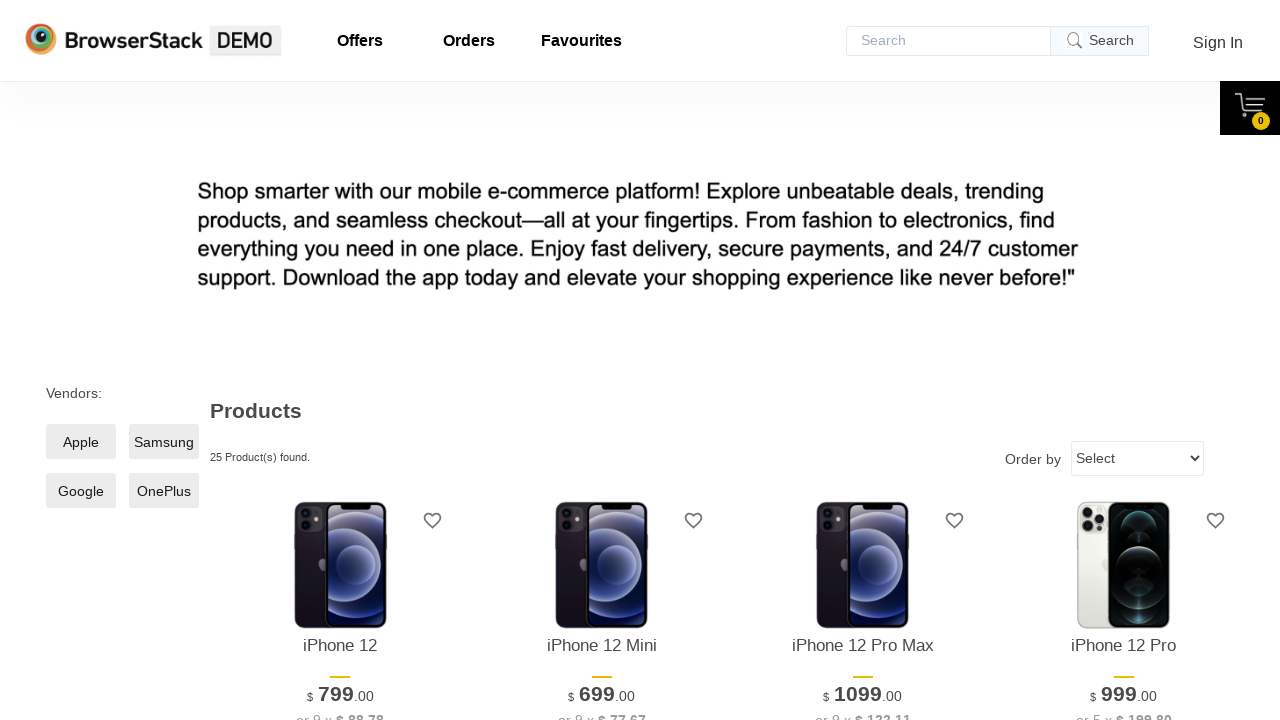

Retrieved product name from product listing
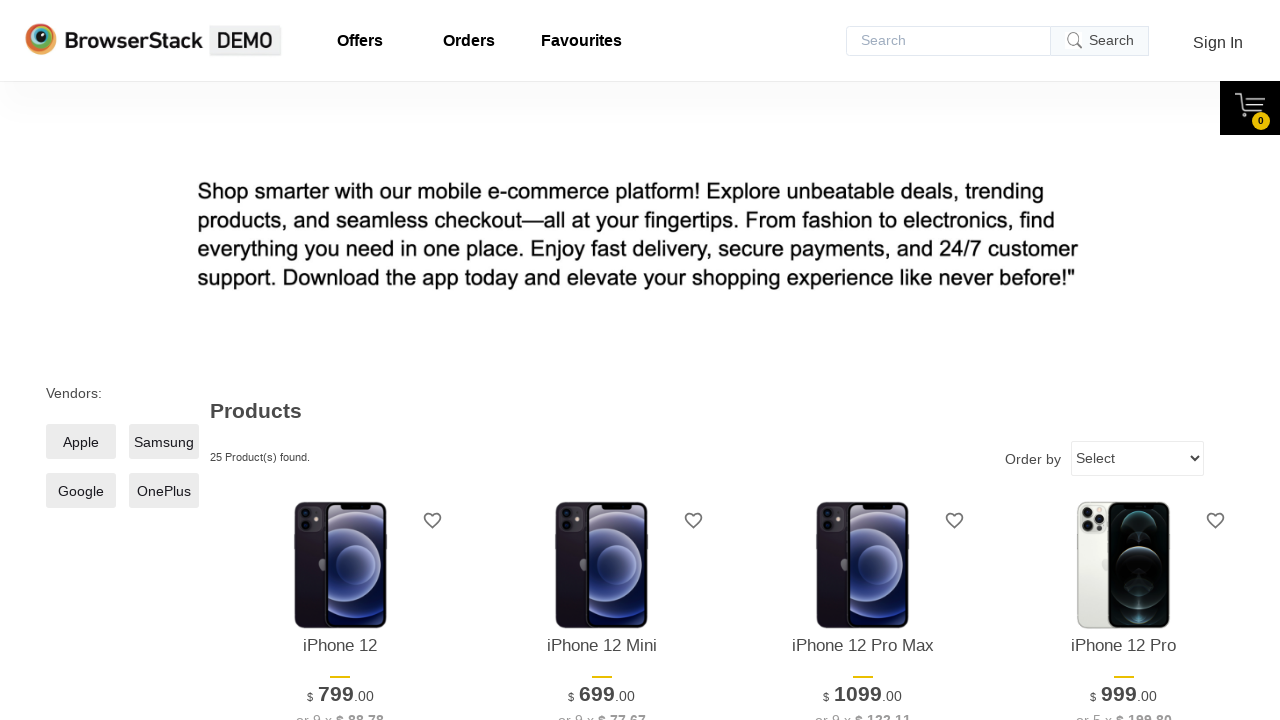

Clicked add to cart button on first product at (340, 361) on xpath=//*[@id='1']/div[4]
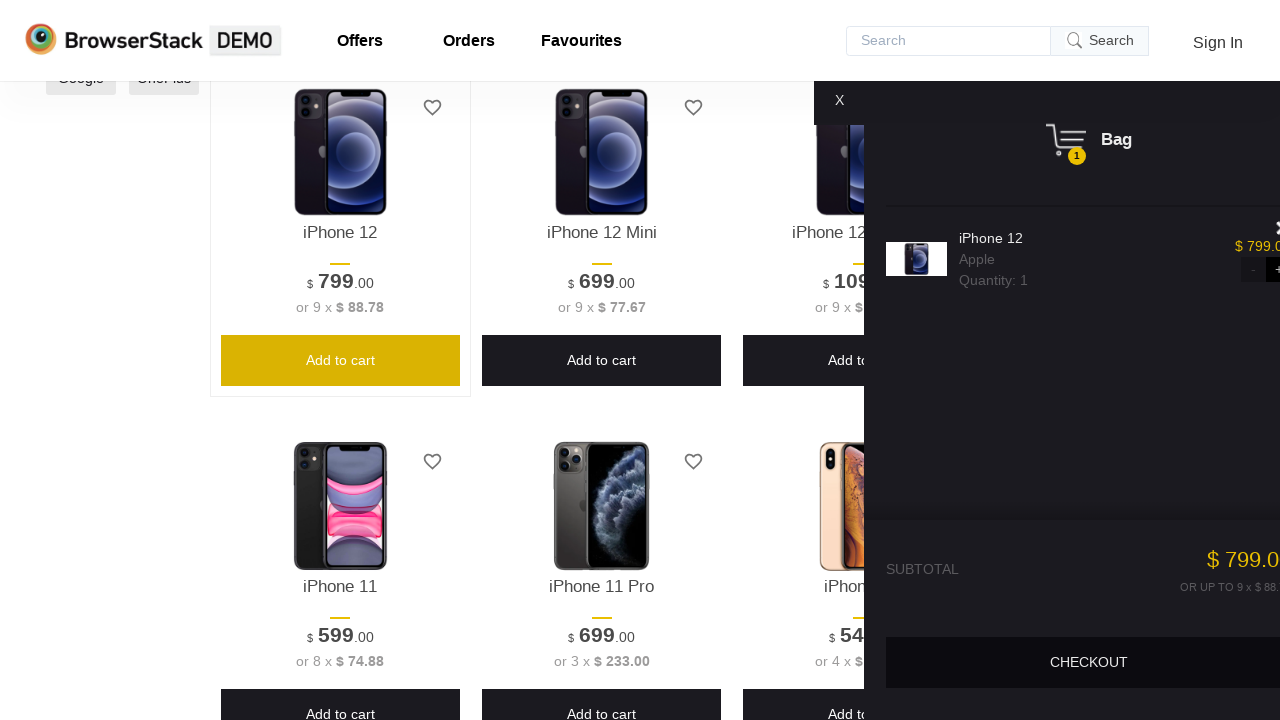

Cart panel appeared and loaded
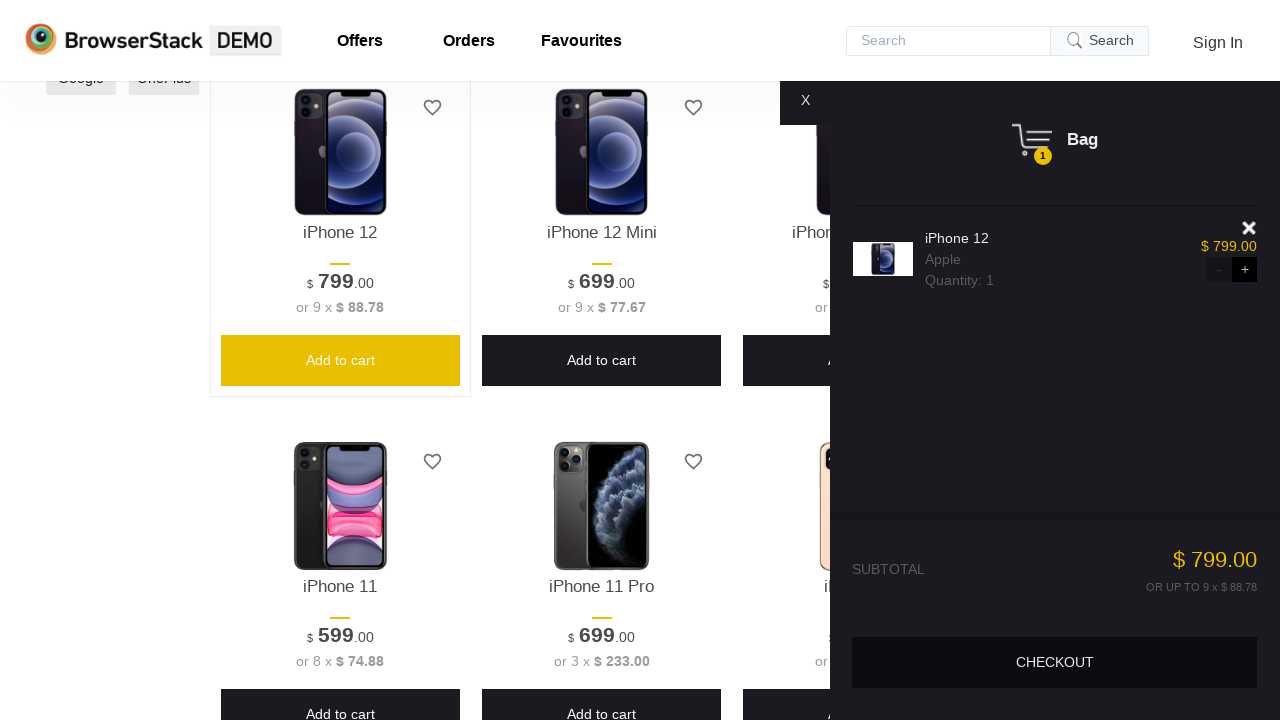

Verified cart panel is visible
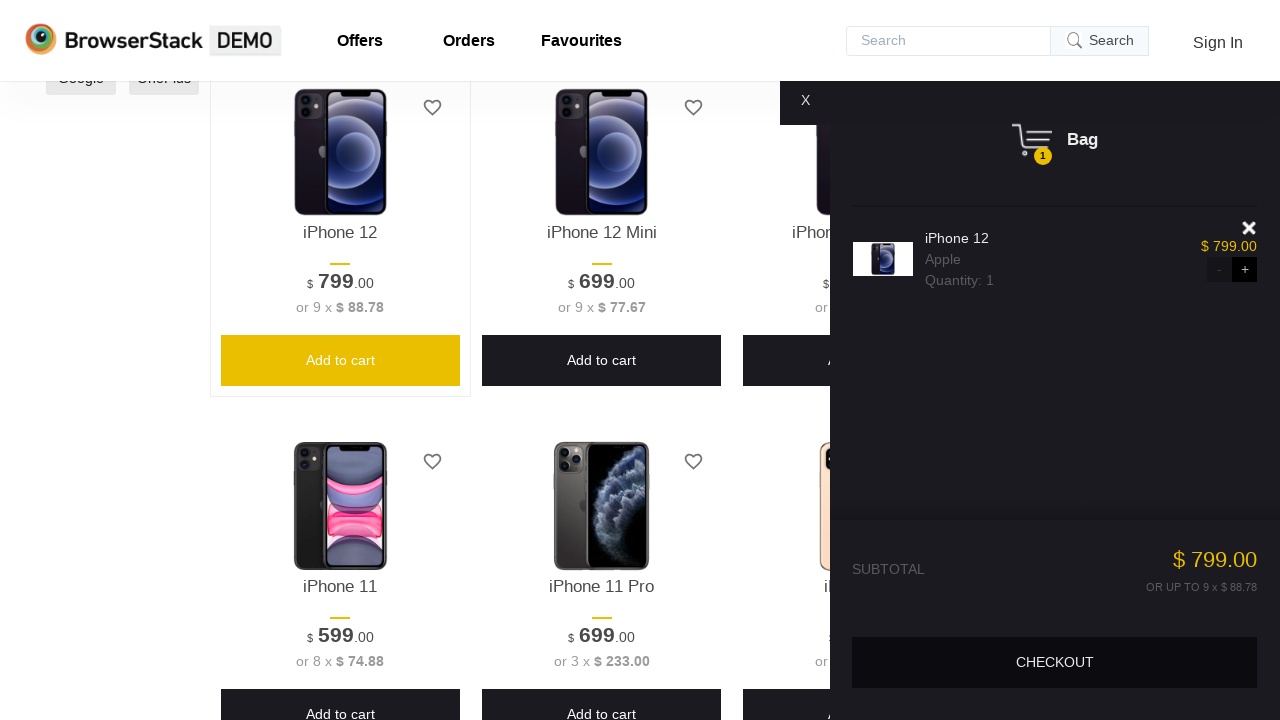

Retrieved product name from shopping cart
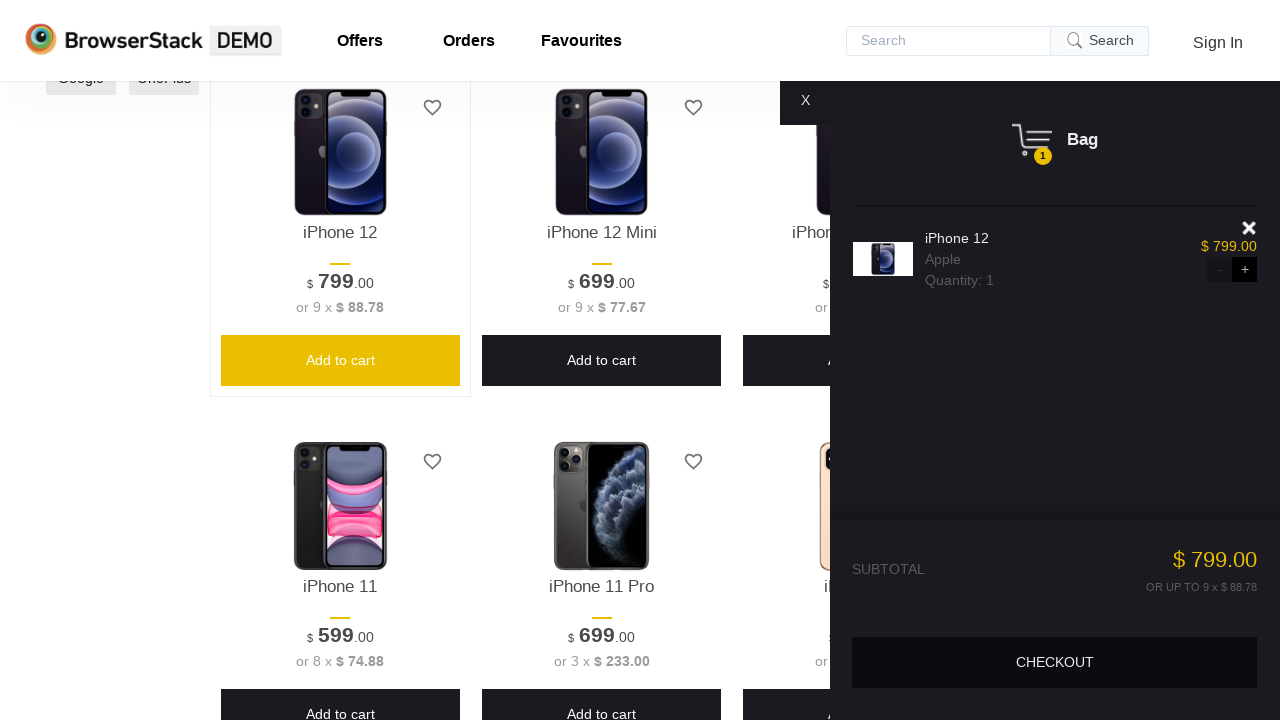

Verified product in cart matches the product that was added
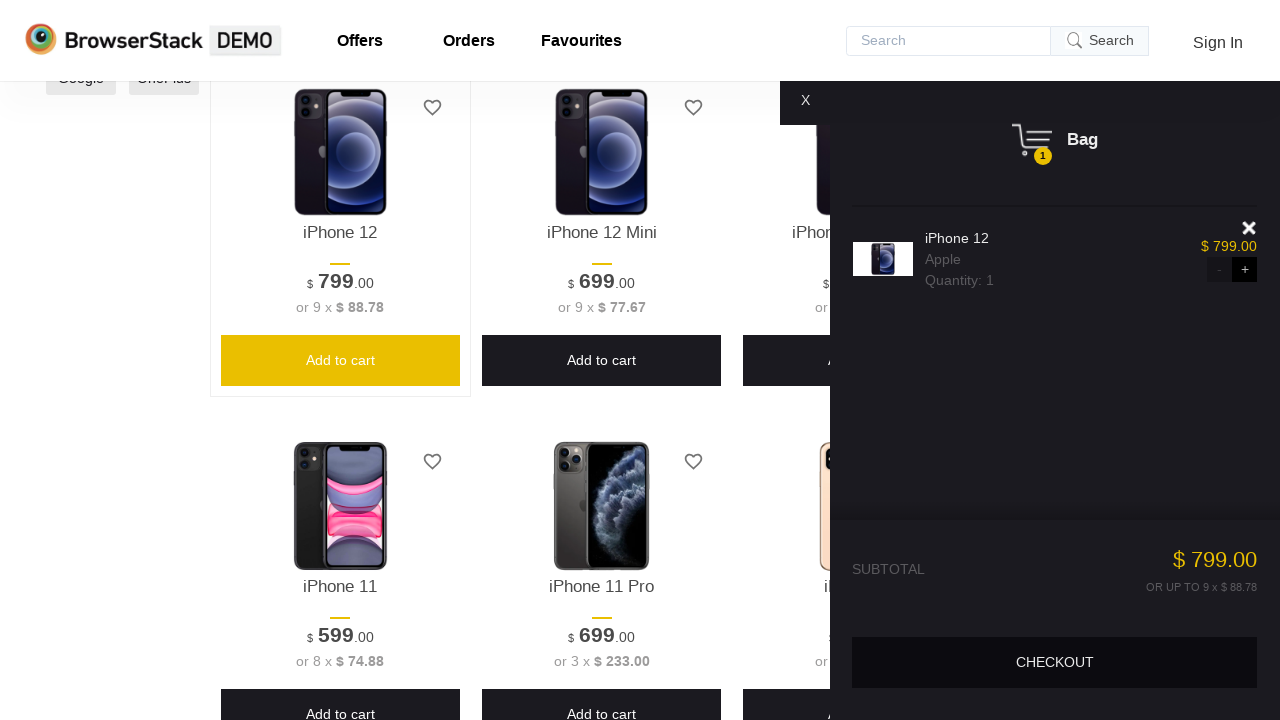

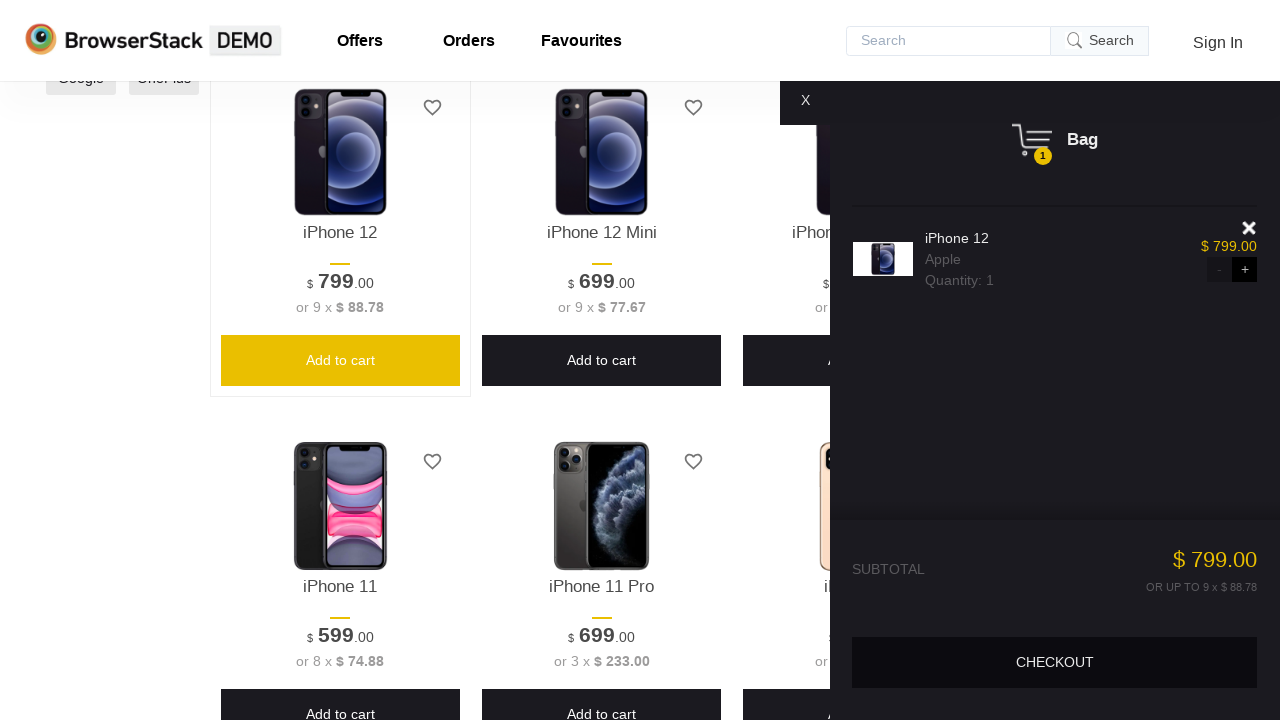